Tests the add element functionality on Herokuapp by clicking a link to navigate to the add/remove elements page, clicking the add button, and verifying an element appears.

Starting URL: https://the-internet.herokuapp.com/

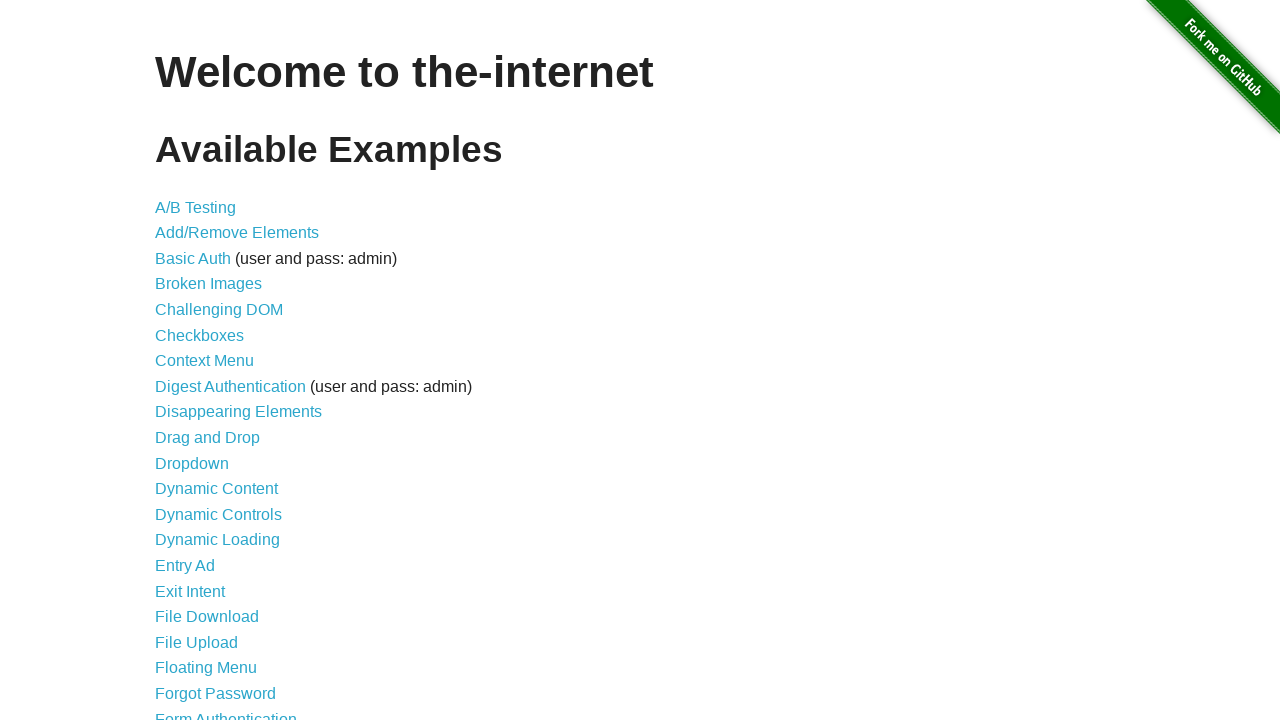

Clicked on add/remove elements link to navigate to the test page at (237, 233) on a[href='/add_remove_elements/']
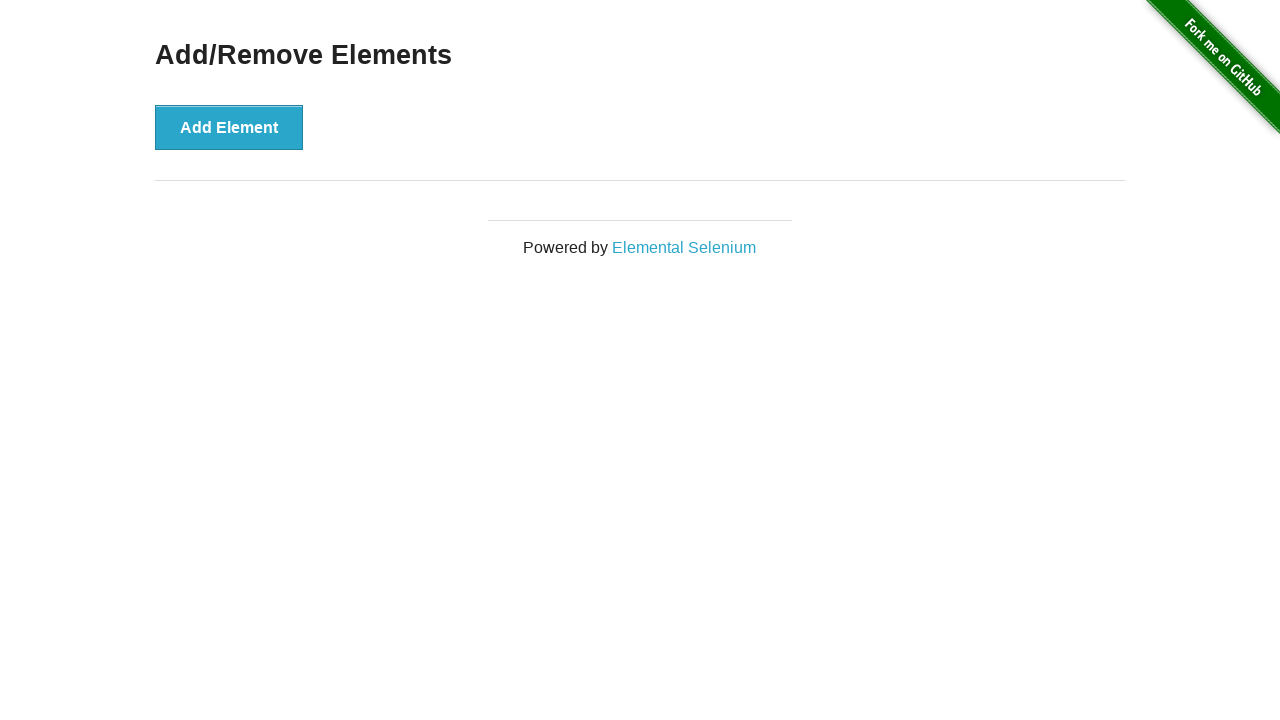

Clicked add element button at (229, 127) on button[onclick='addElement()']
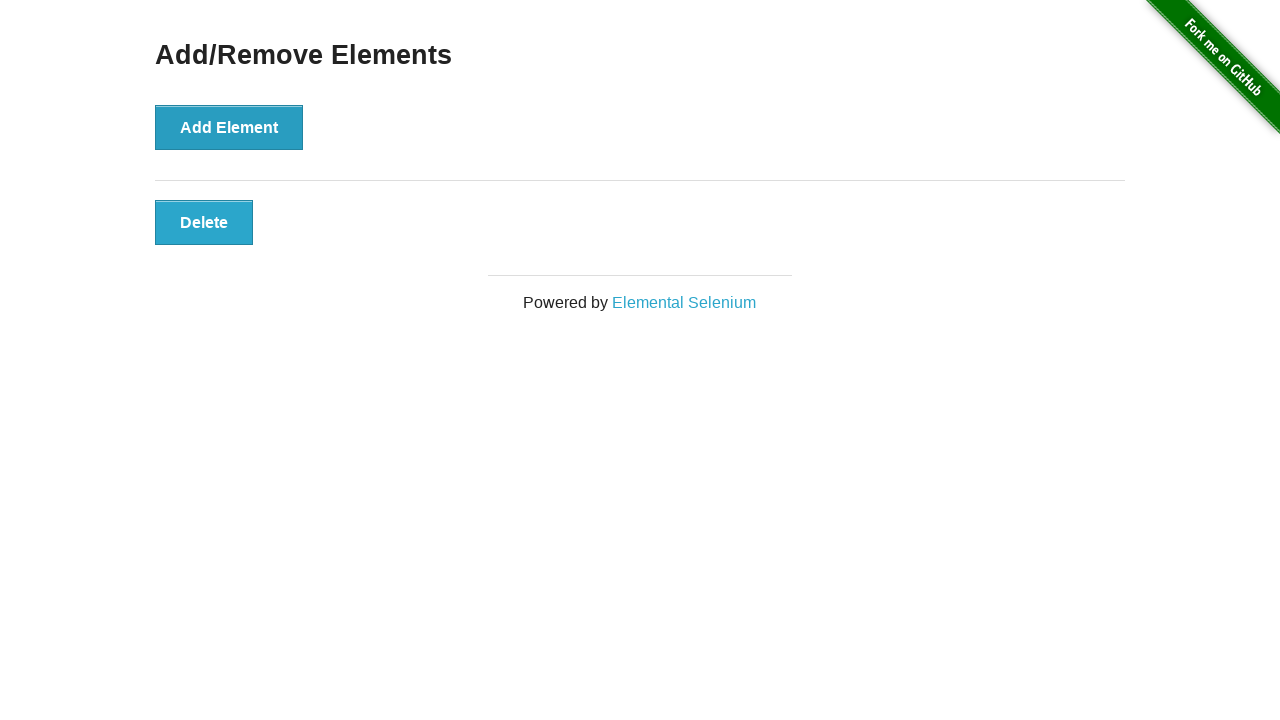

Verified that a new element was successfully added to the page
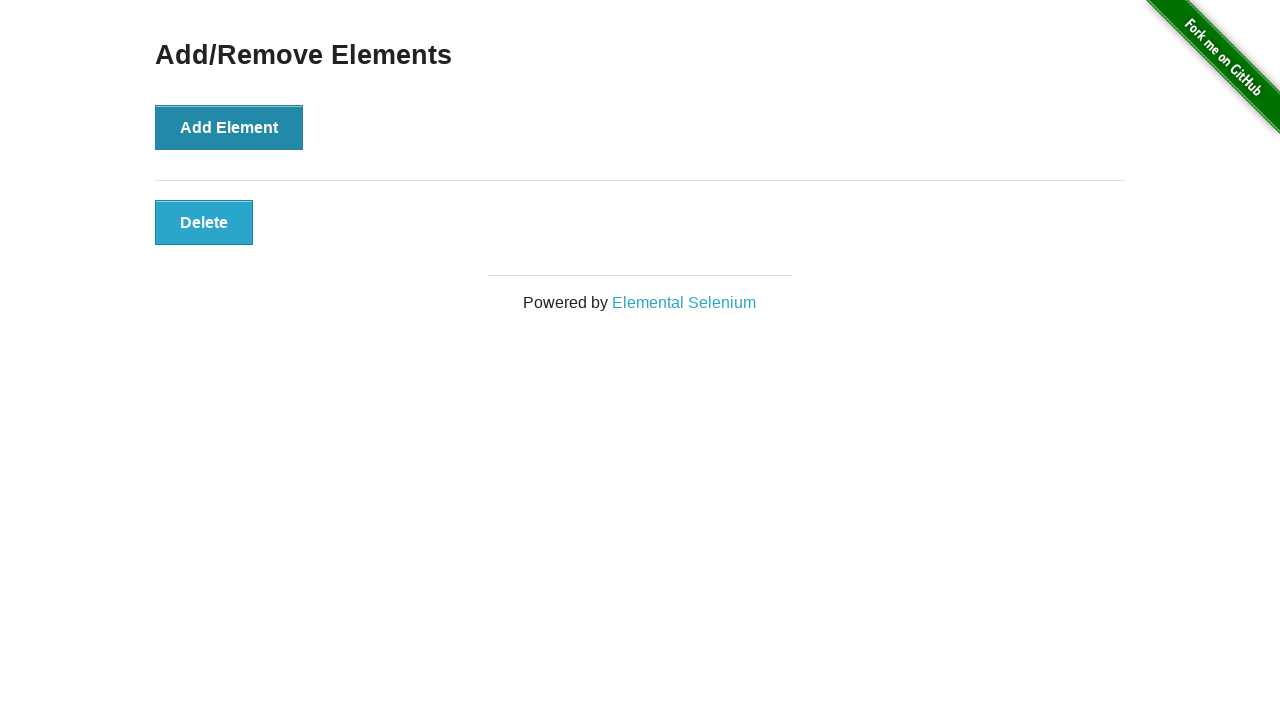

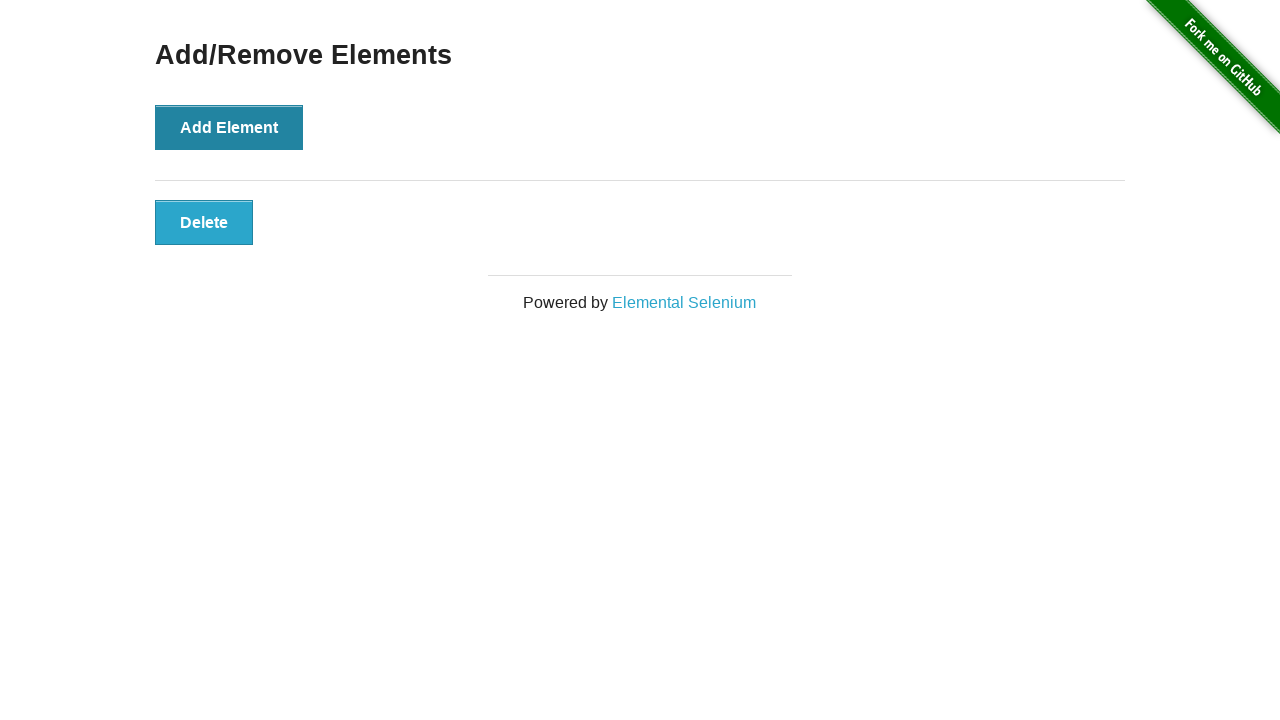